Navigates to the Lakme India website and verifies the page loads successfully.

Starting URL: https://www.lakmeindia.com

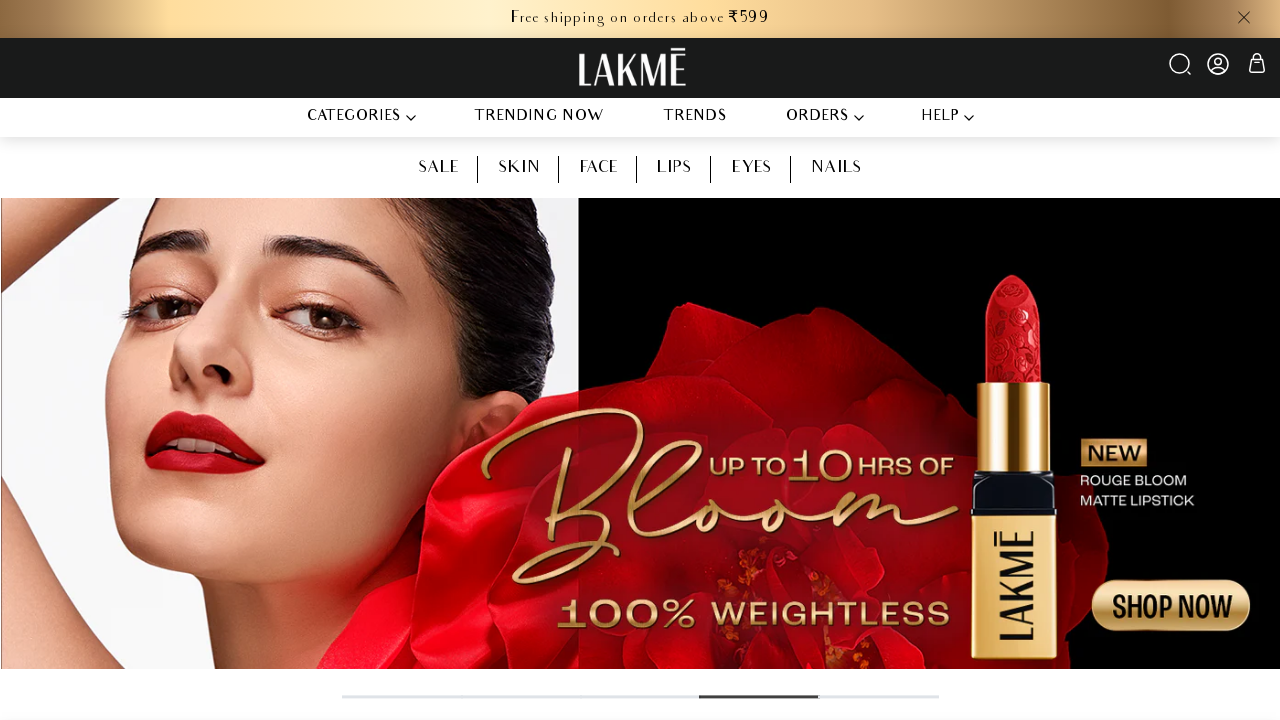

Waited for DOM content to load on Lakme India website
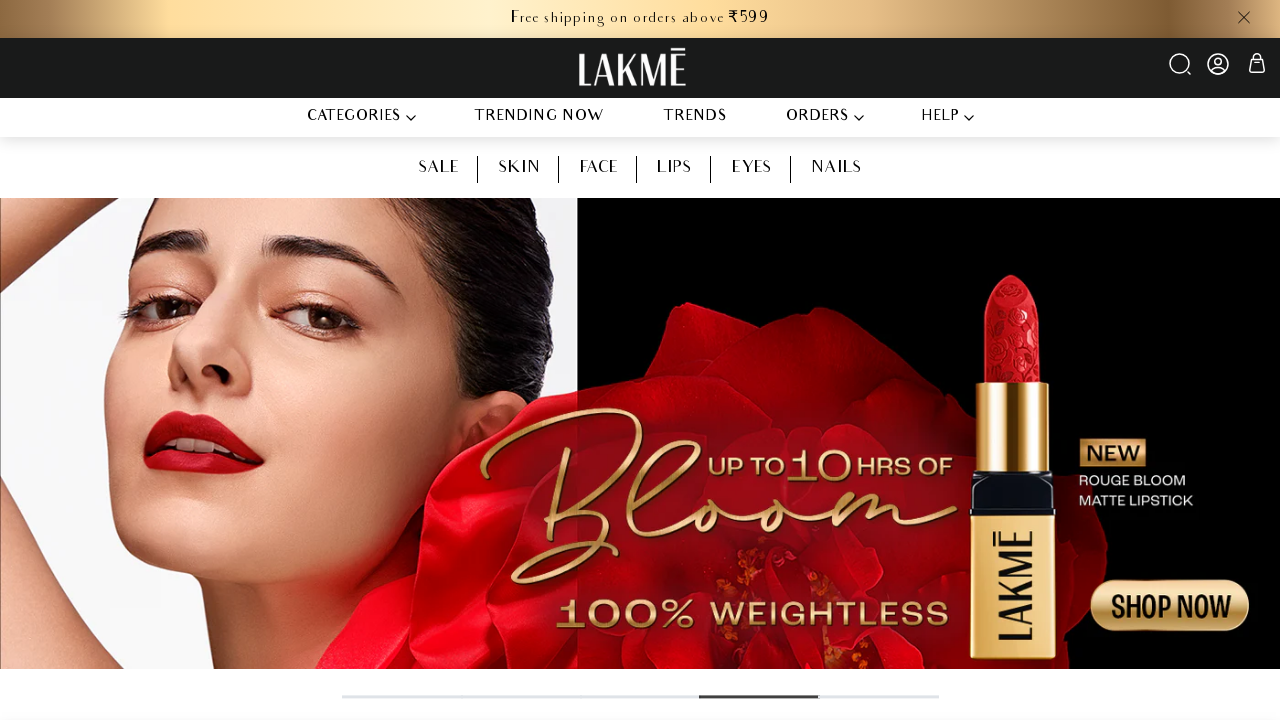

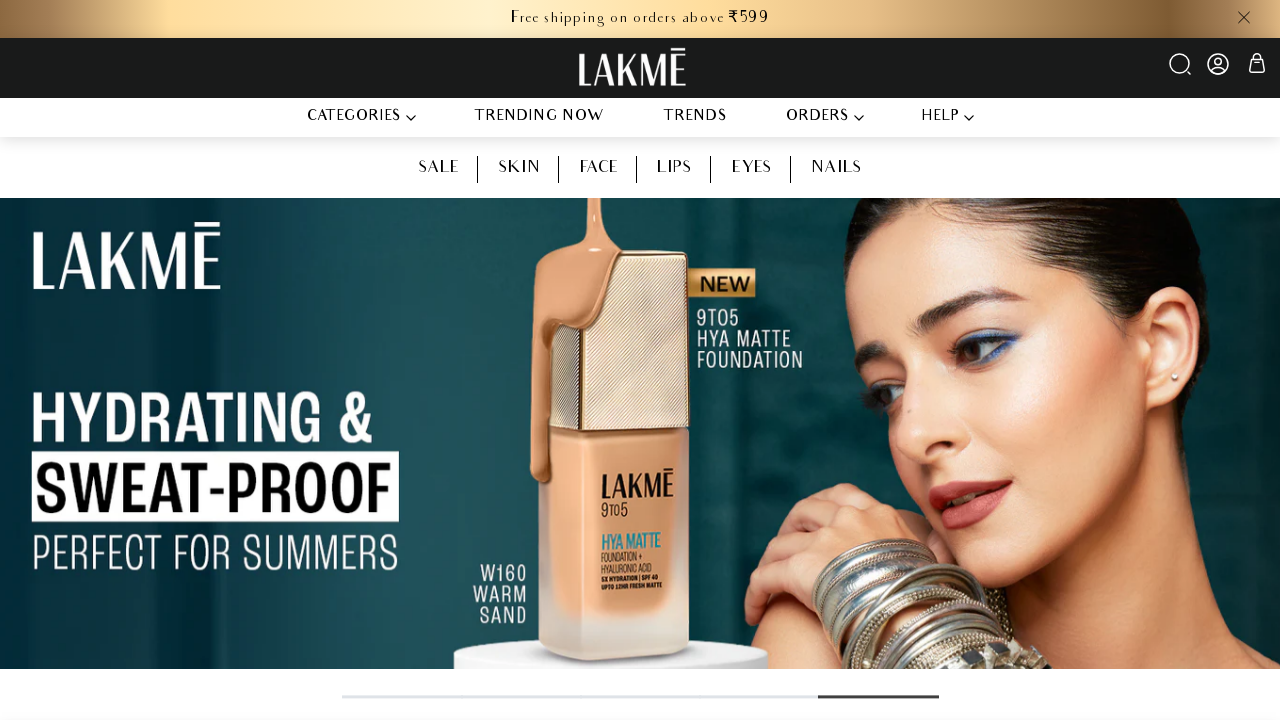